Tests progress bar functionality by starting it, waiting, then stopping it to verify the progress value

Starting URL: https://demoqa.com/progress-bar

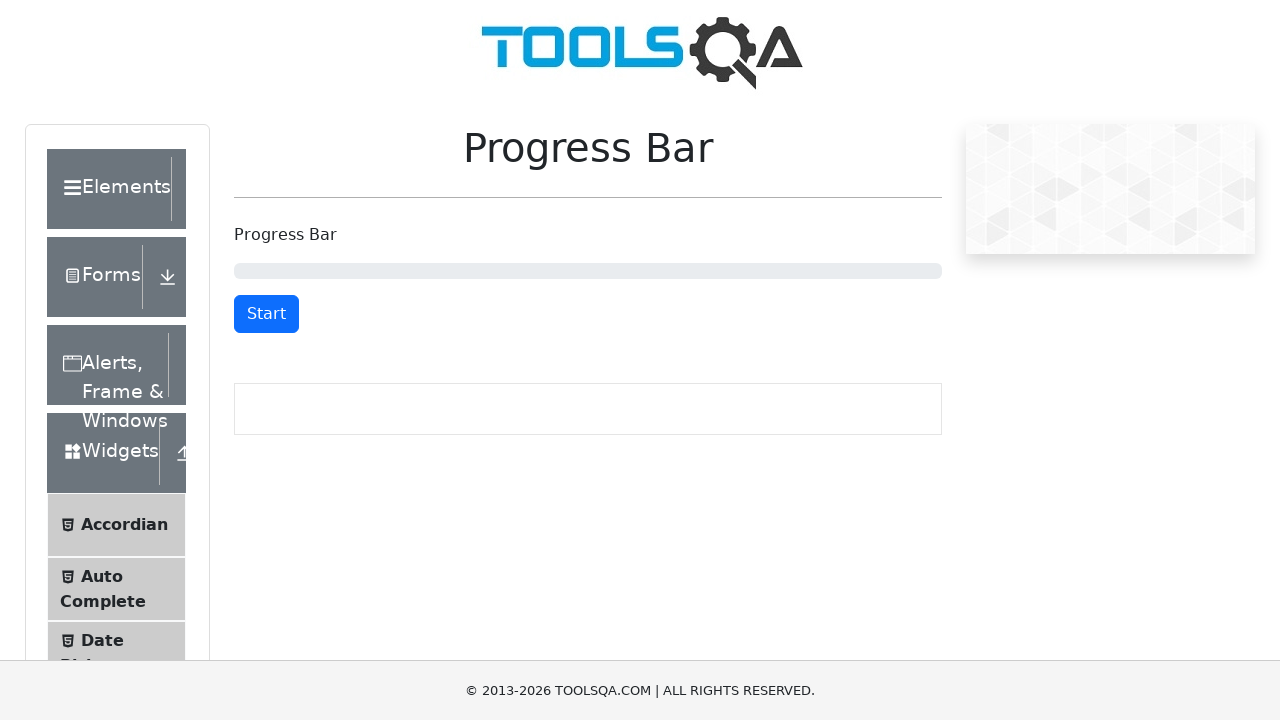

Clicked start button to begin progress bar at (266, 314) on #startStopButton
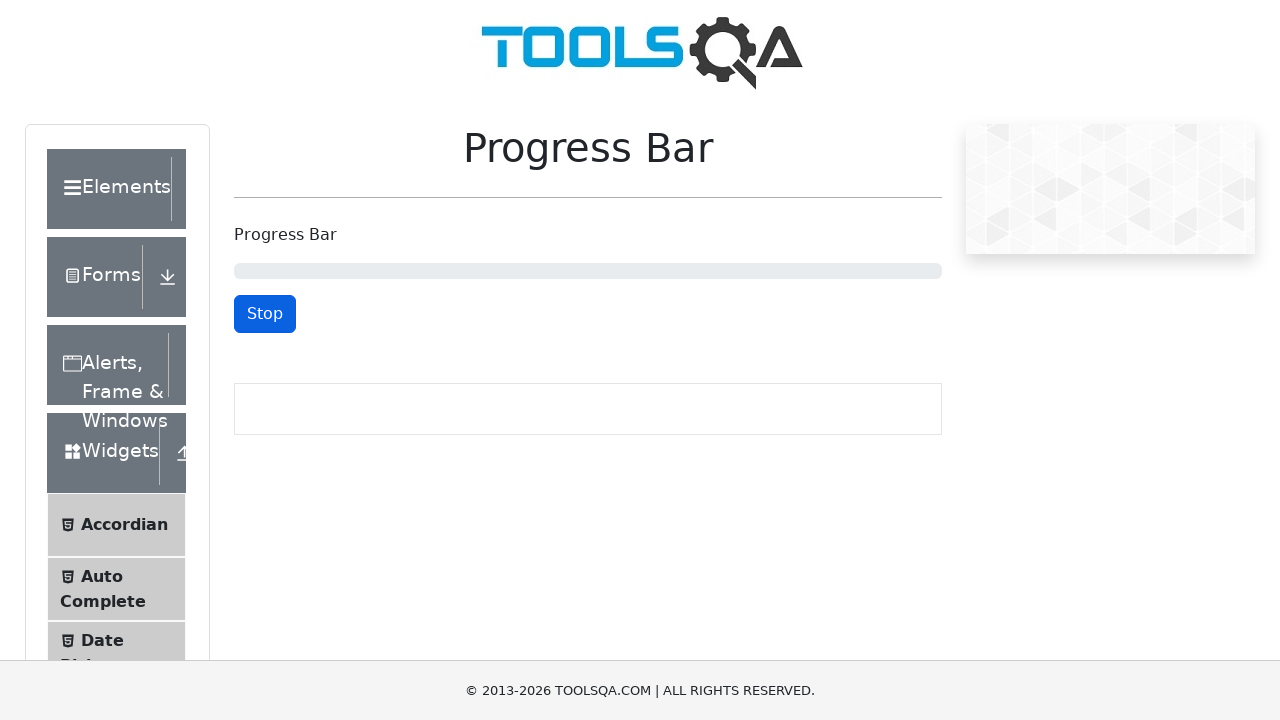

Waited 1.5 seconds for progress to advance
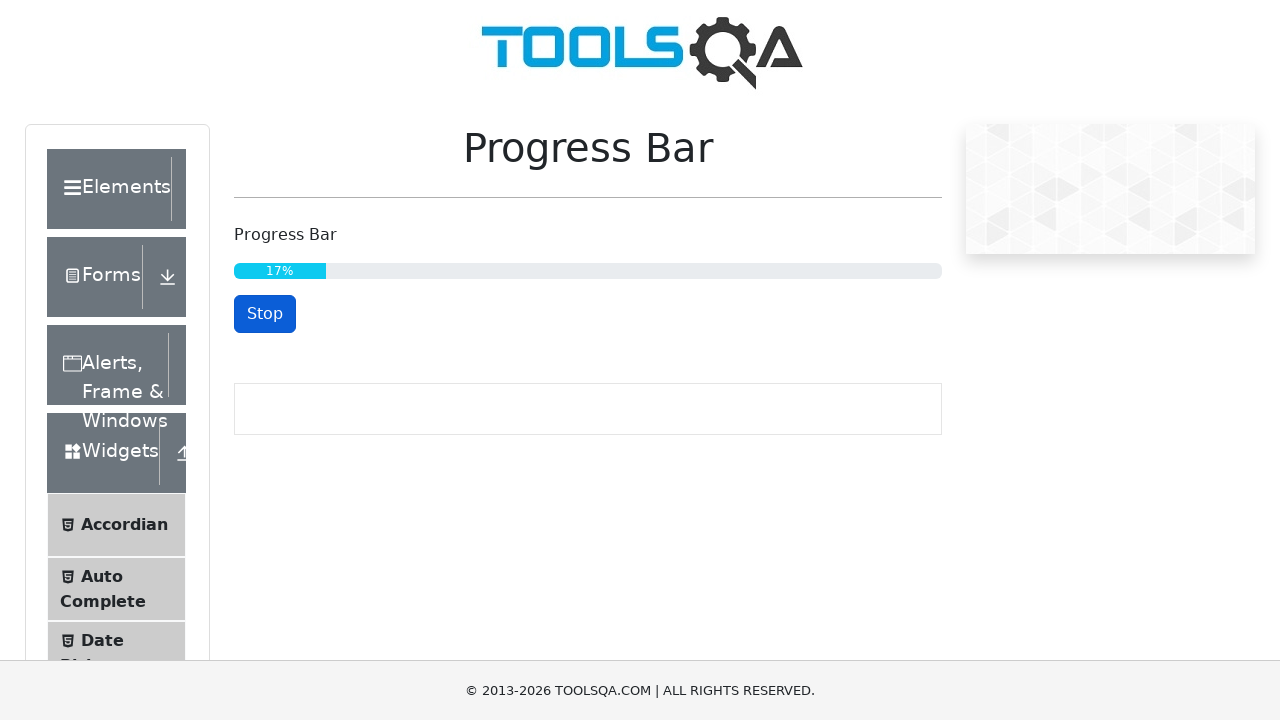

Clicked stop button to pause progress bar at (265, 314) on #startStopButton
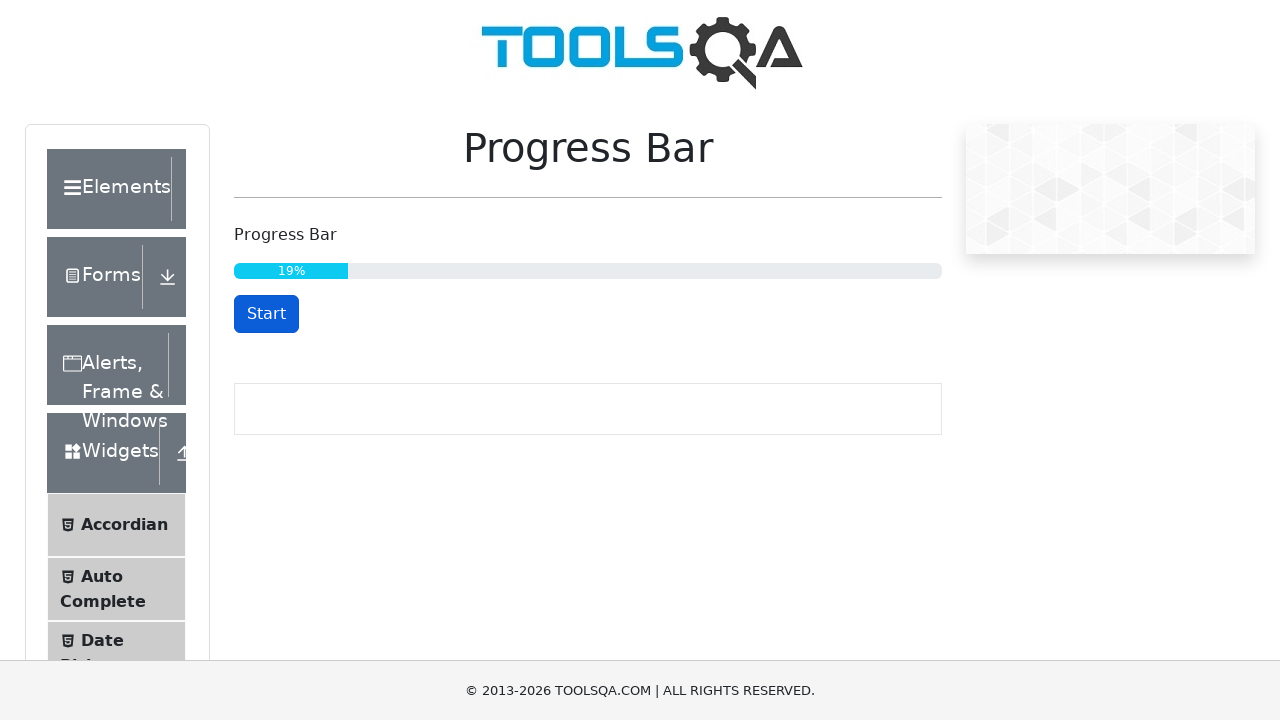

Verified progress bar is visible
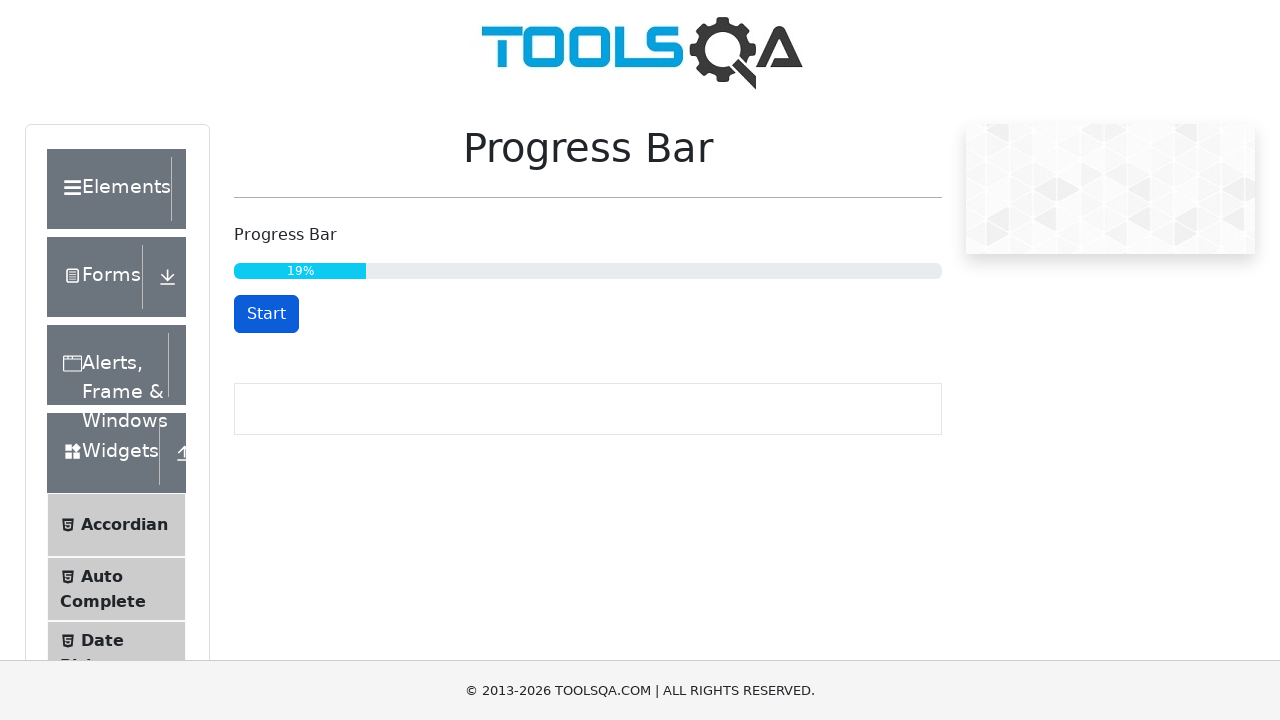

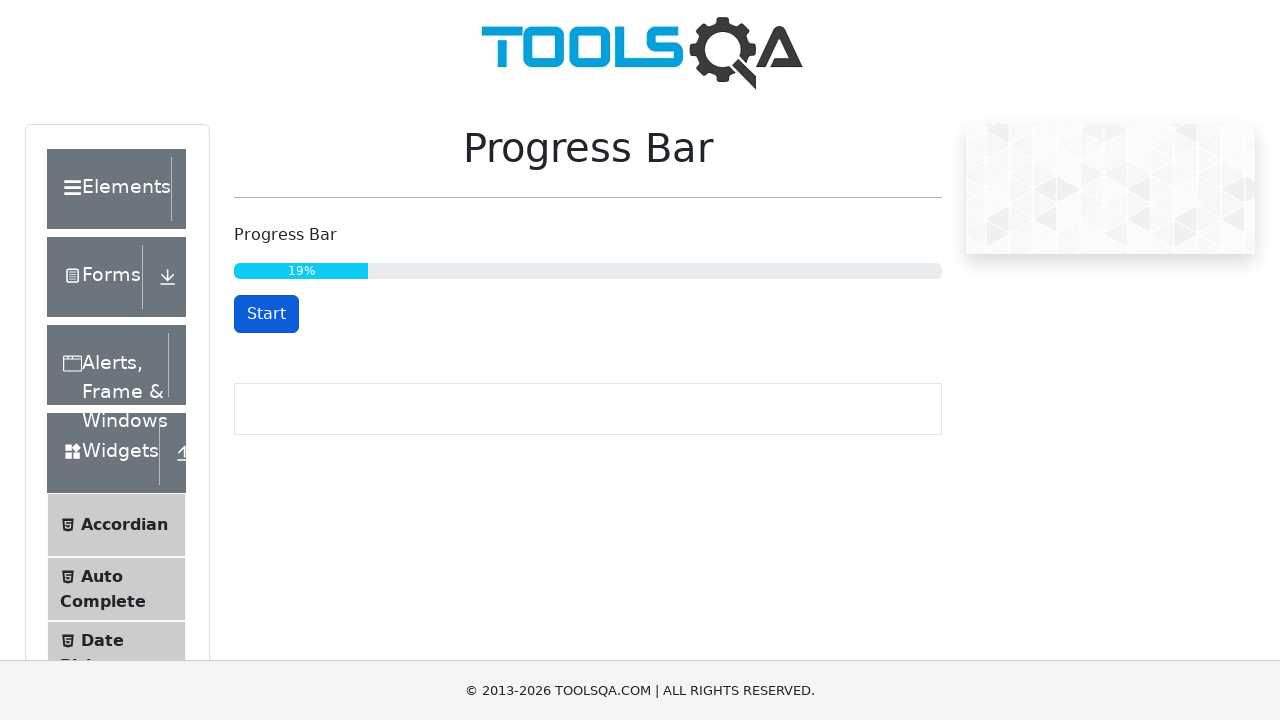